Tests sorting the Due column in table 2 (which has helpful class attributes) by clicking the column header and verifying the values are sorted correctly.

Starting URL: http://the-internet.herokuapp.com/tables

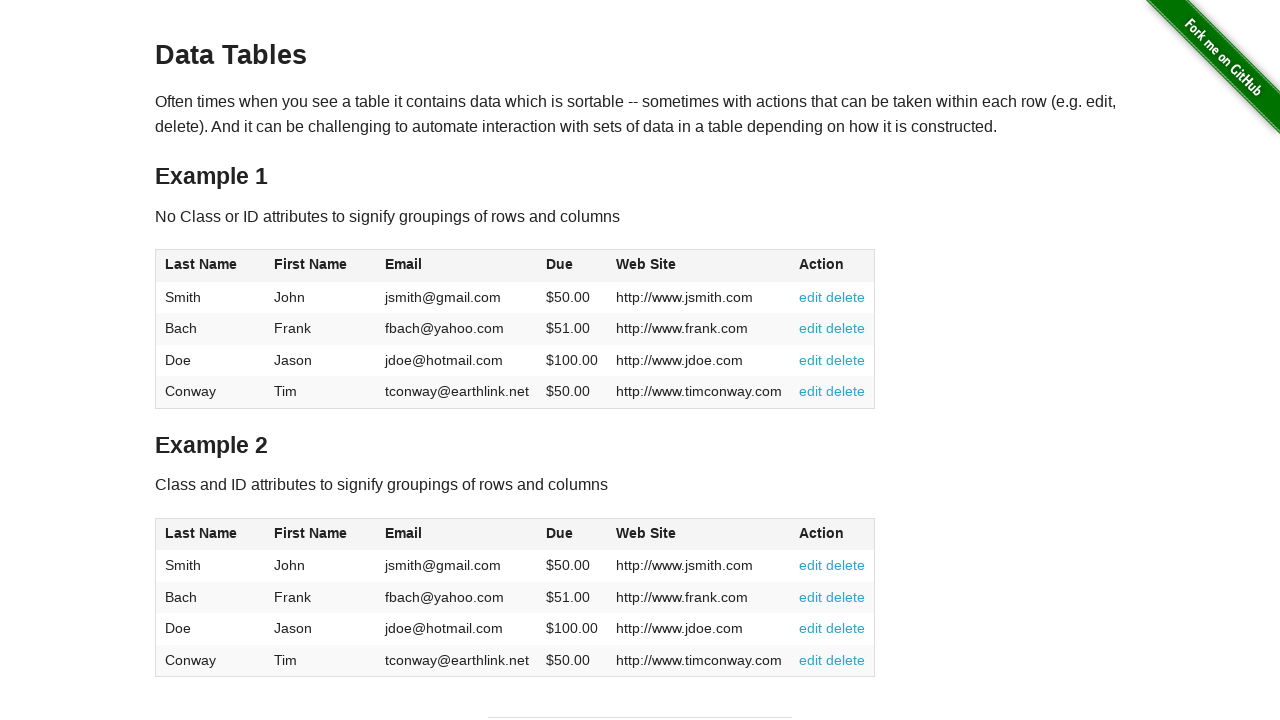

Clicked the Due column header in table 2 at (560, 533) on #table2 thead .dues
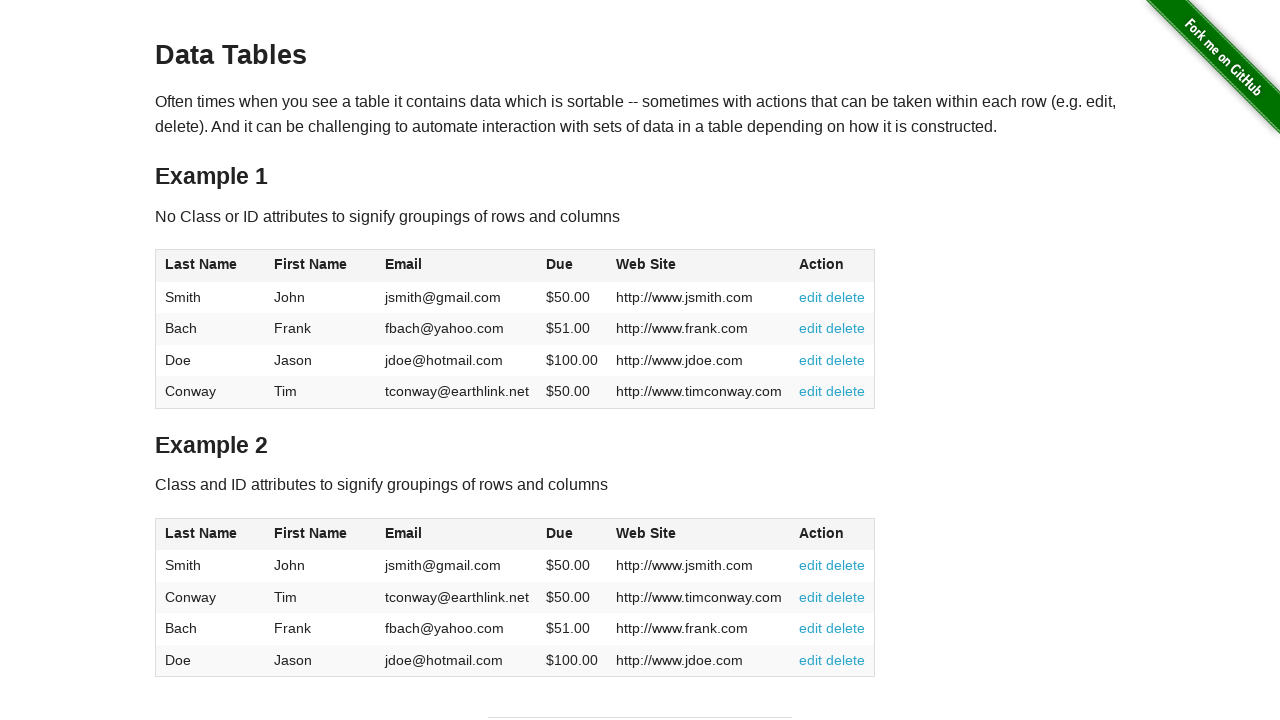

Table 2 sorted and Due column values are visible
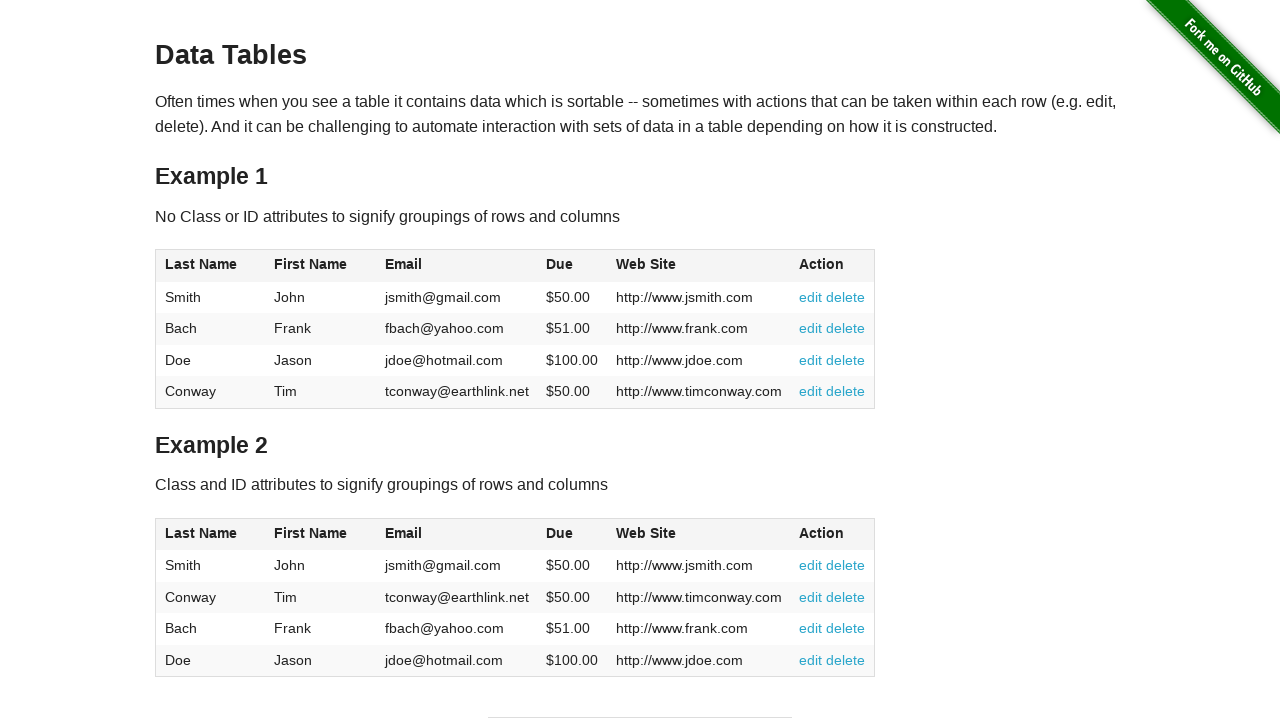

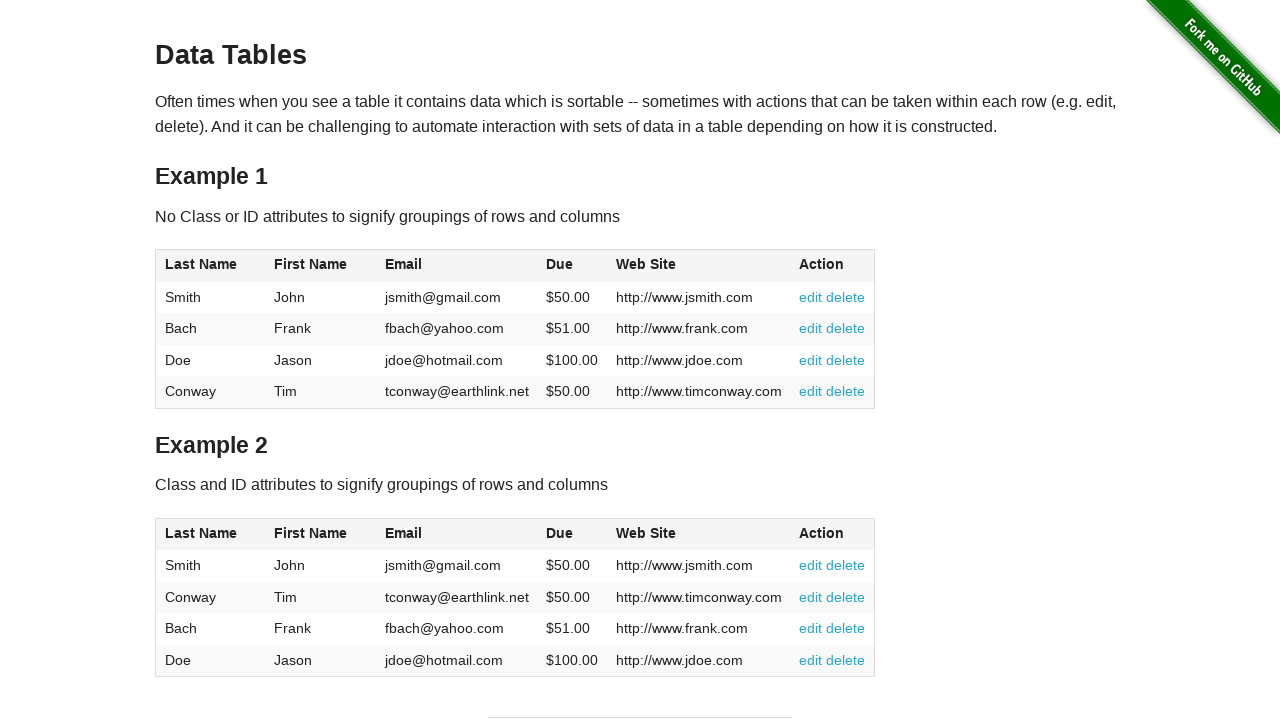